Tests opening and closing a small modal dialog

Starting URL: https://demoqa.com/modal-dialogs

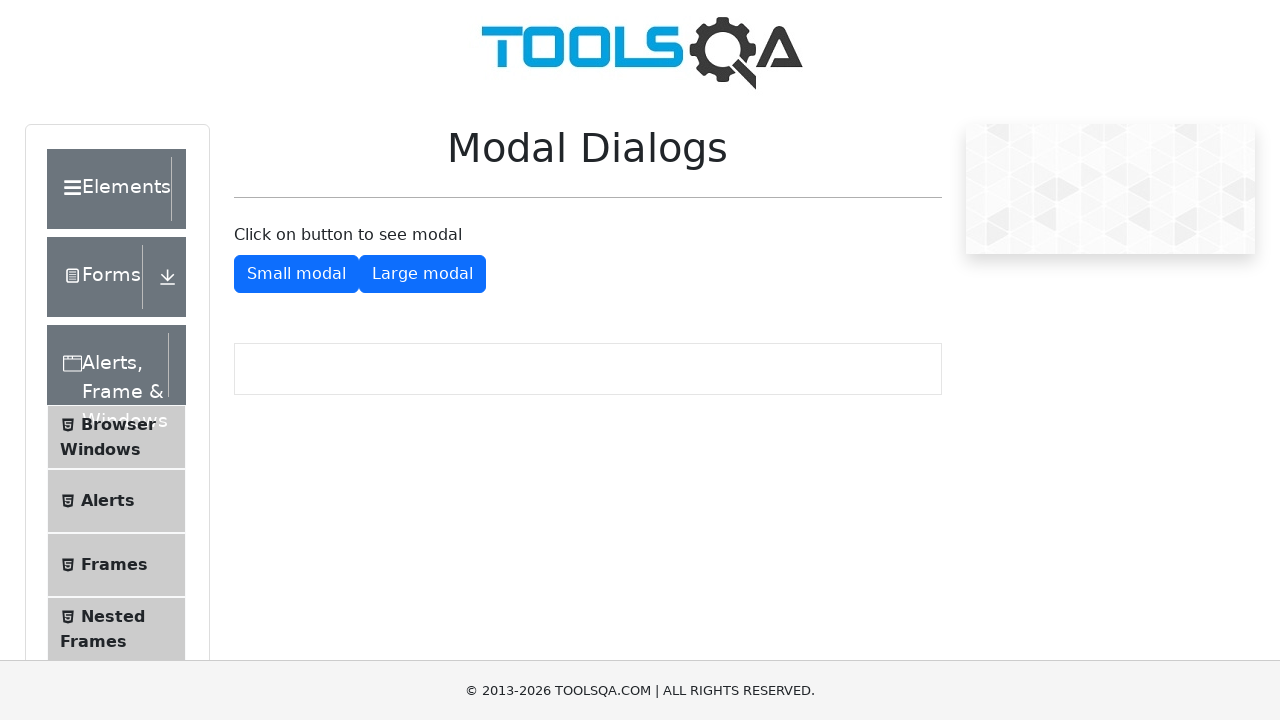

Clicked button to open small modal dialog at (296, 274) on #showSmallModal
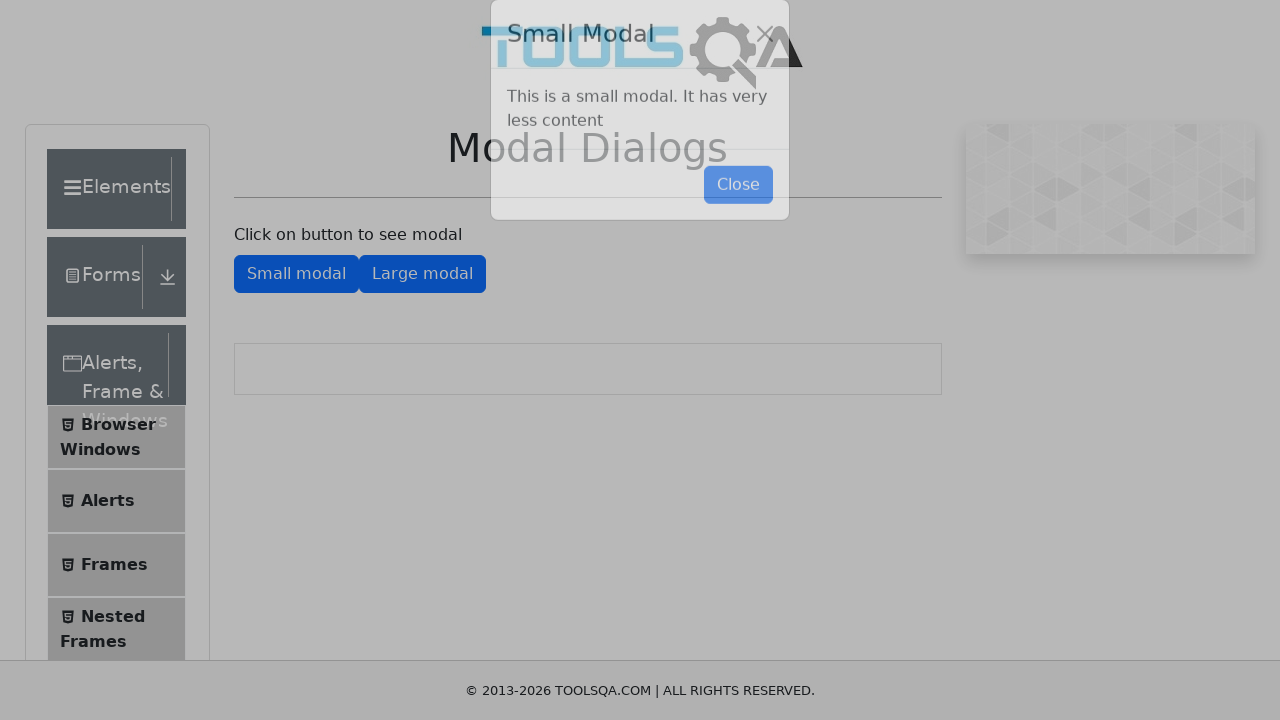

Clicked button to close small modal dialog at (738, 214) on #closeSmallModal
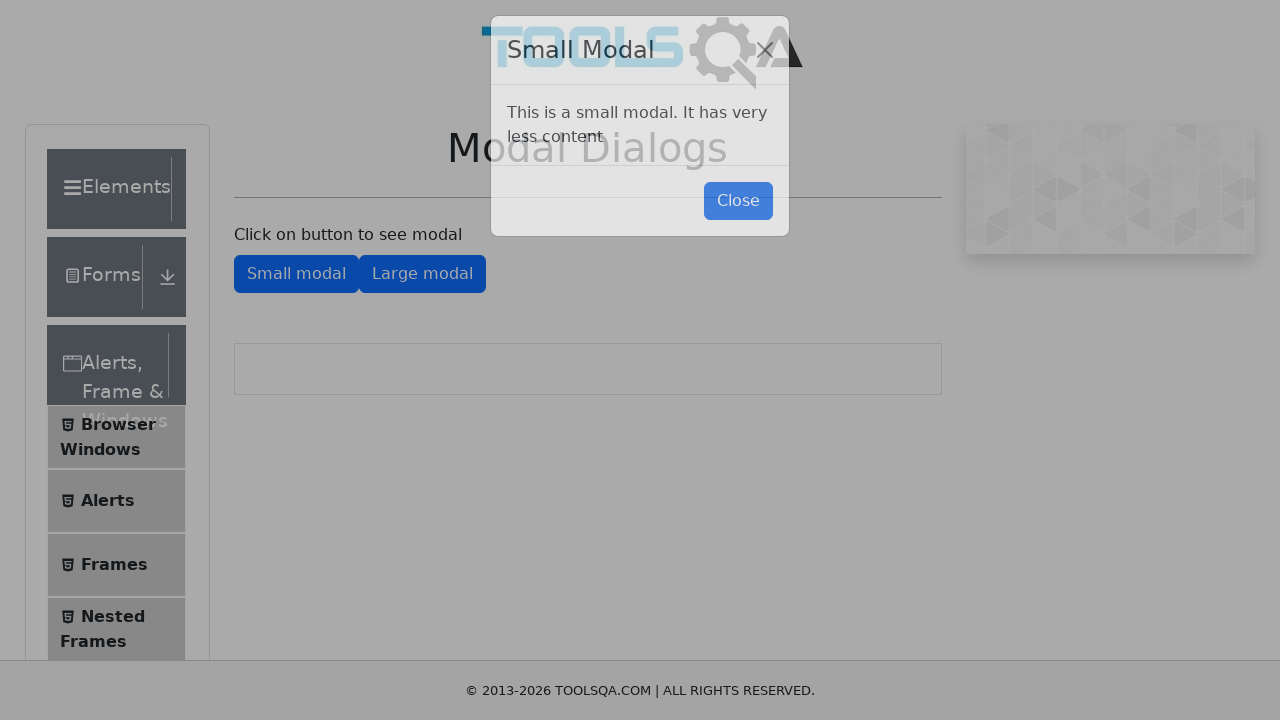

Verified large modal button is visible
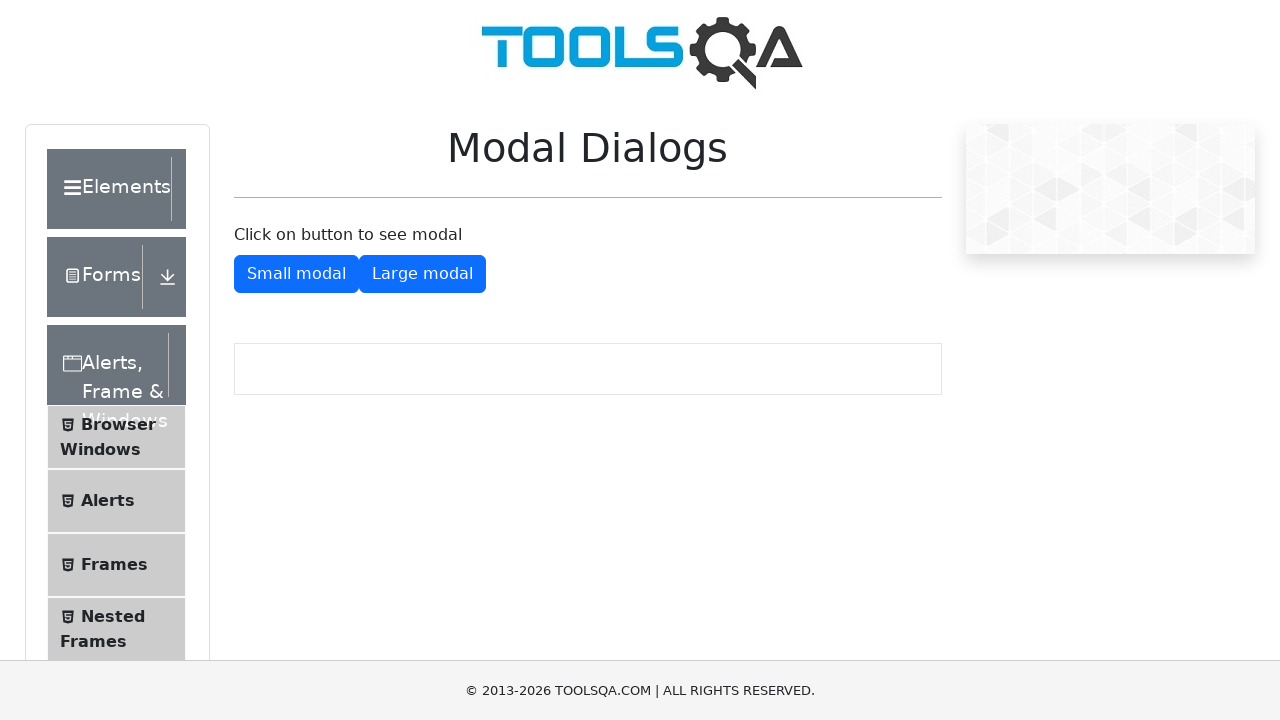

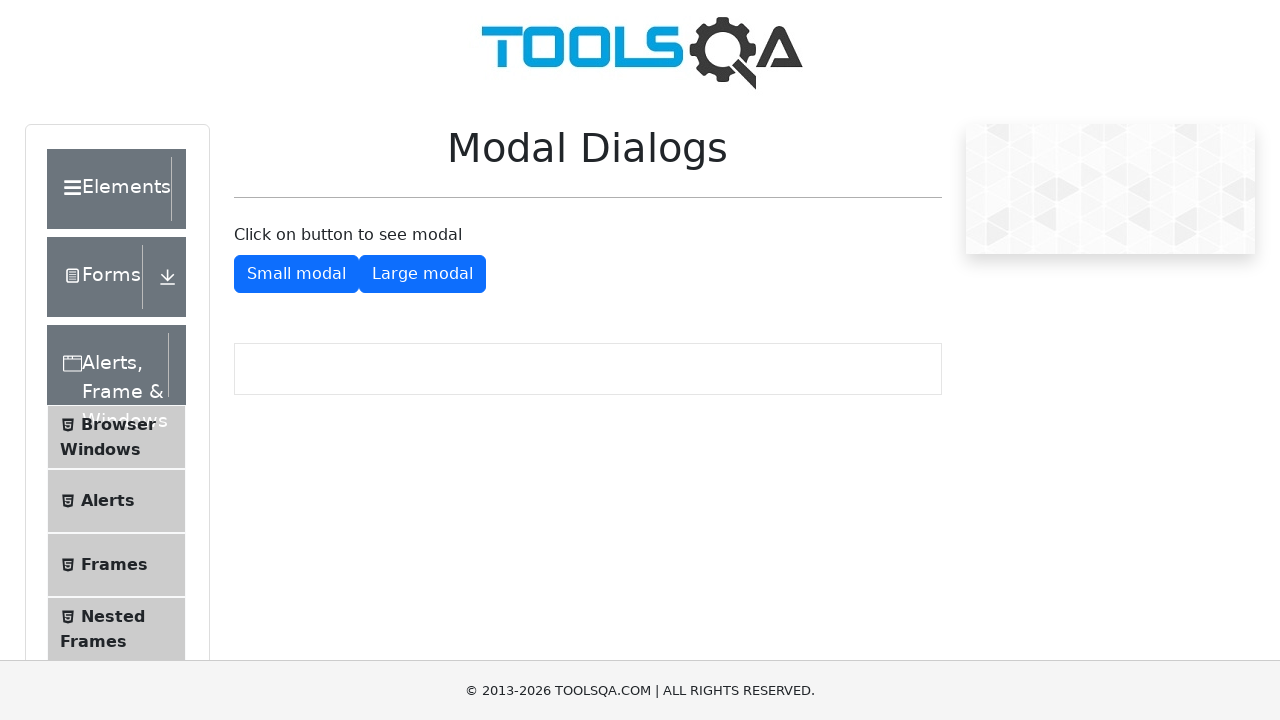